Navigates to a Chartink stock screener page, waits for filters to load, and verifies that daily/weekly/monthly filters are present and enabled

Starting URL: https://chartink.com/screener/copy-breakout-weekly-trades-333

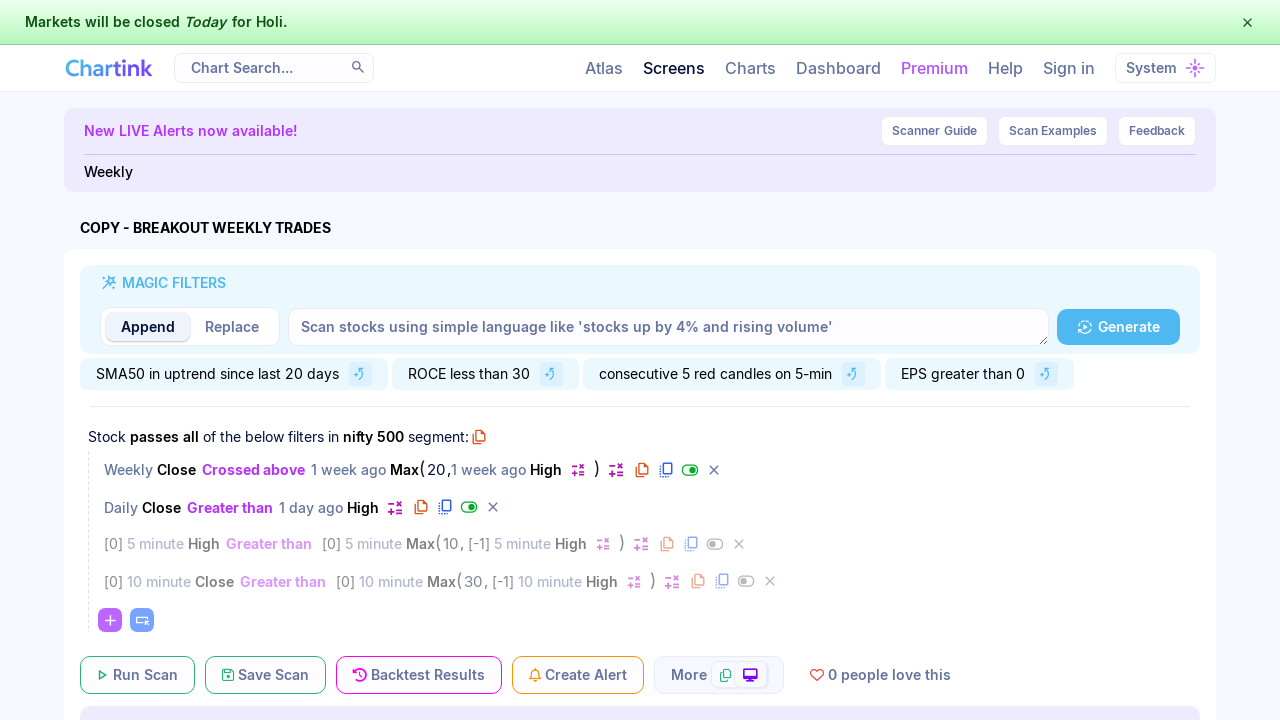

Navigated to Chartink screener page
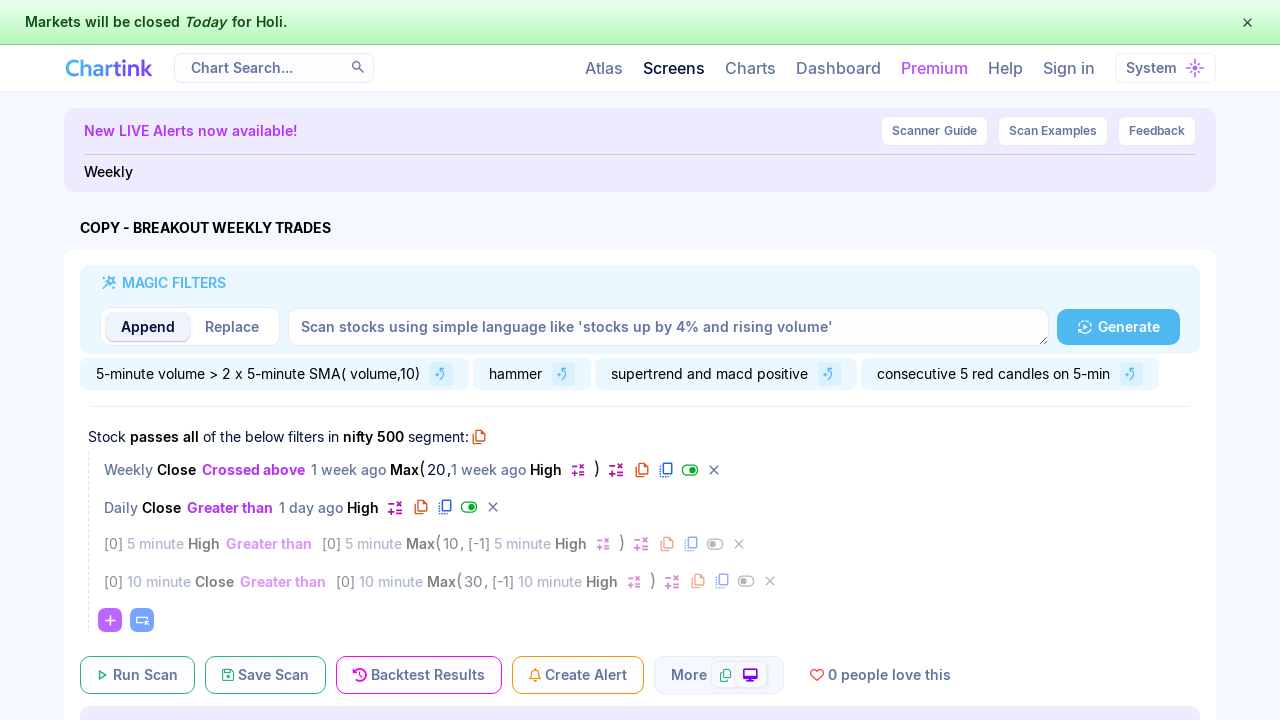

Filters loaded - selector 'li.atlas-filter-grabbable' appeared
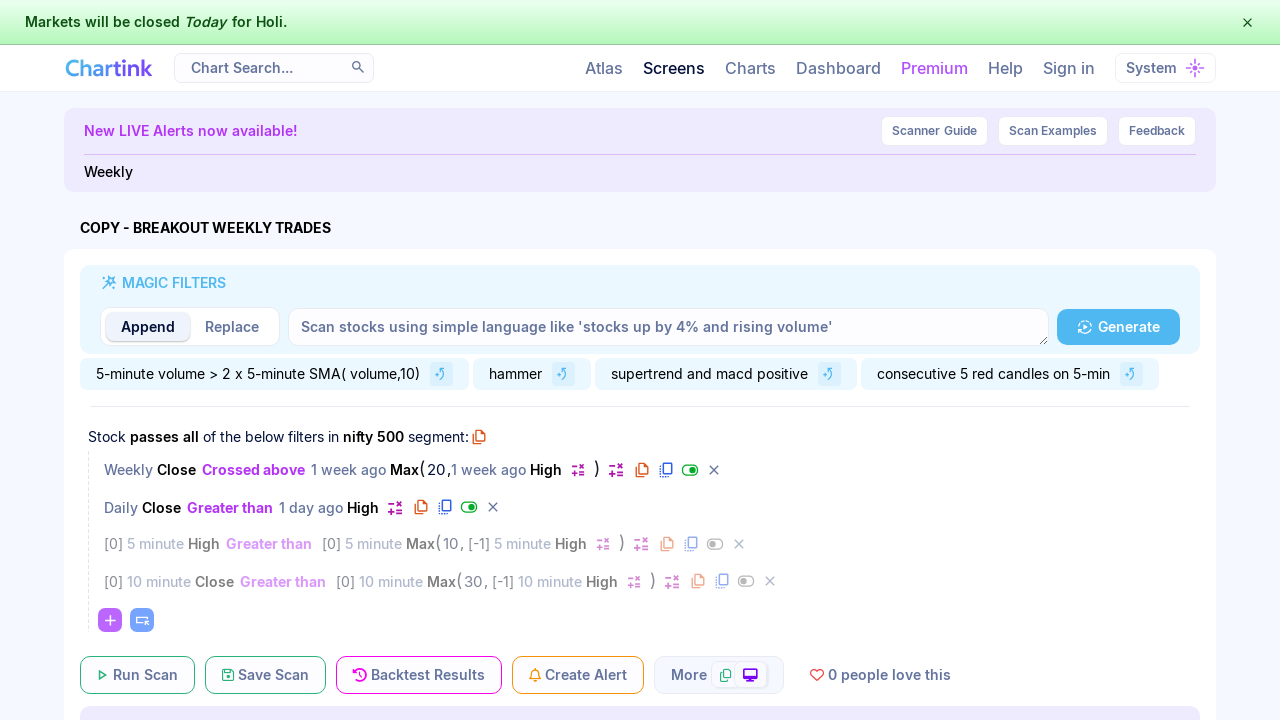

Located all filter elements on the page
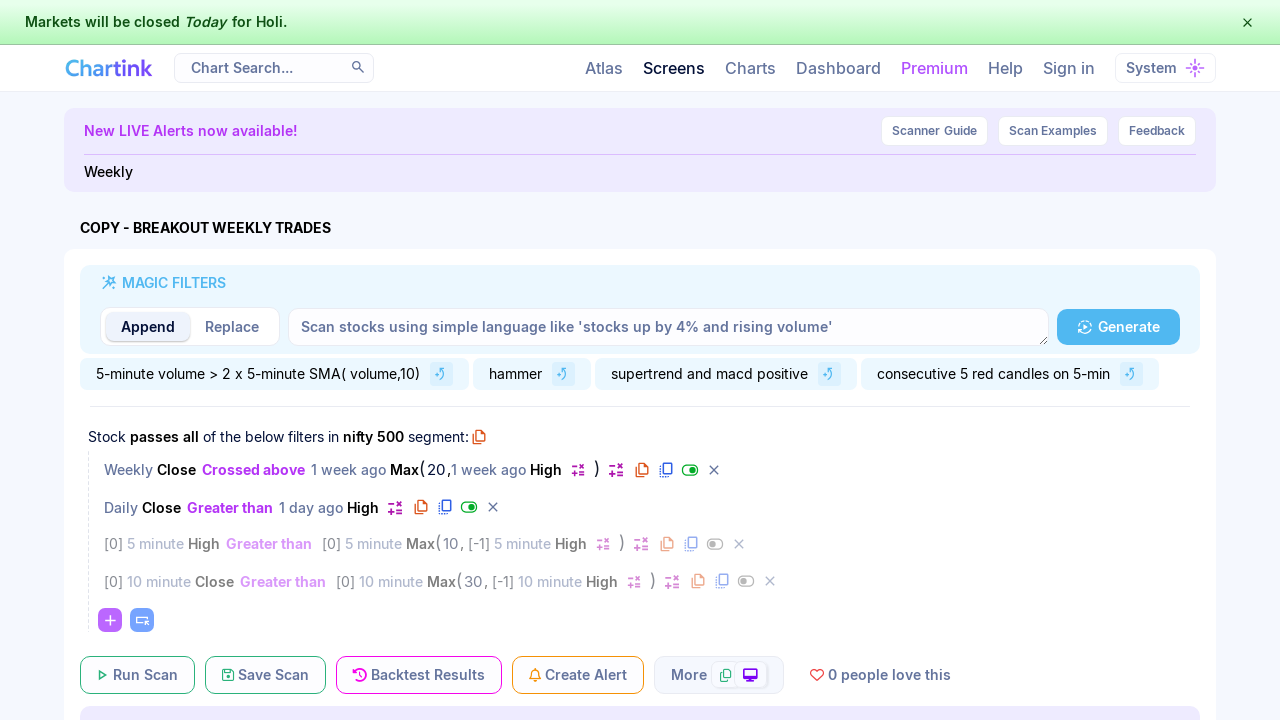

First filter element is visible and enabled
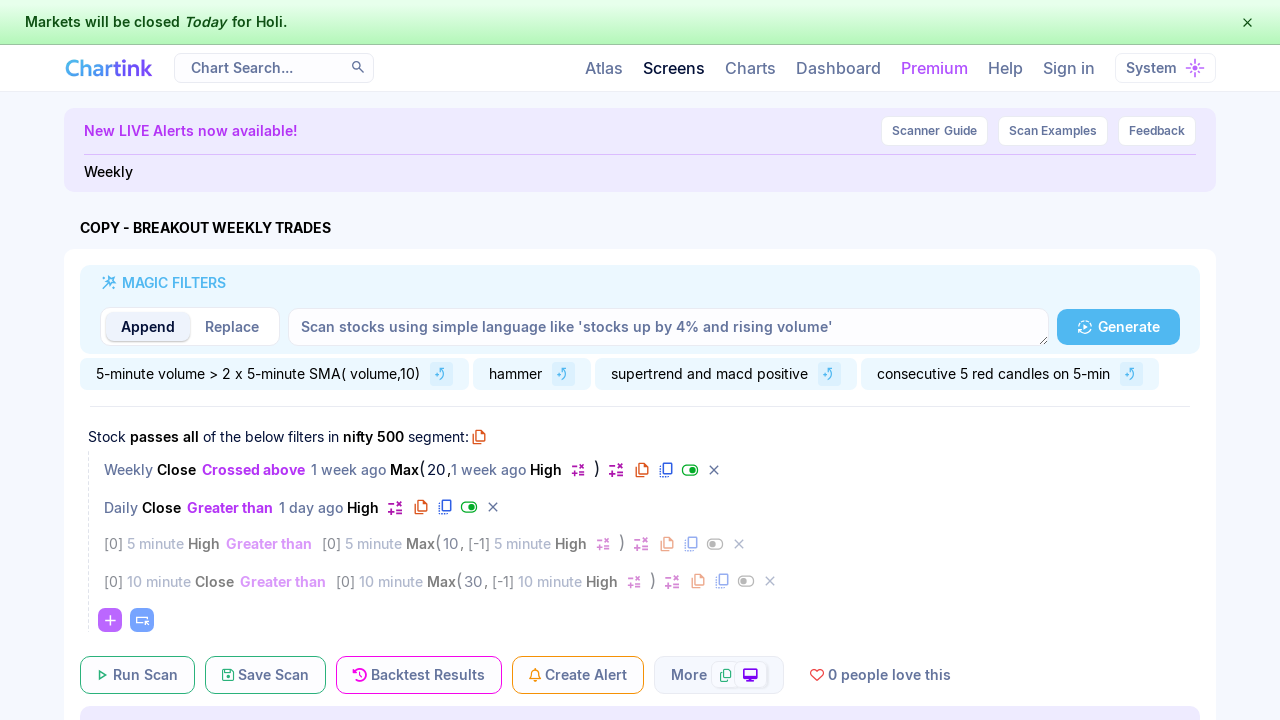

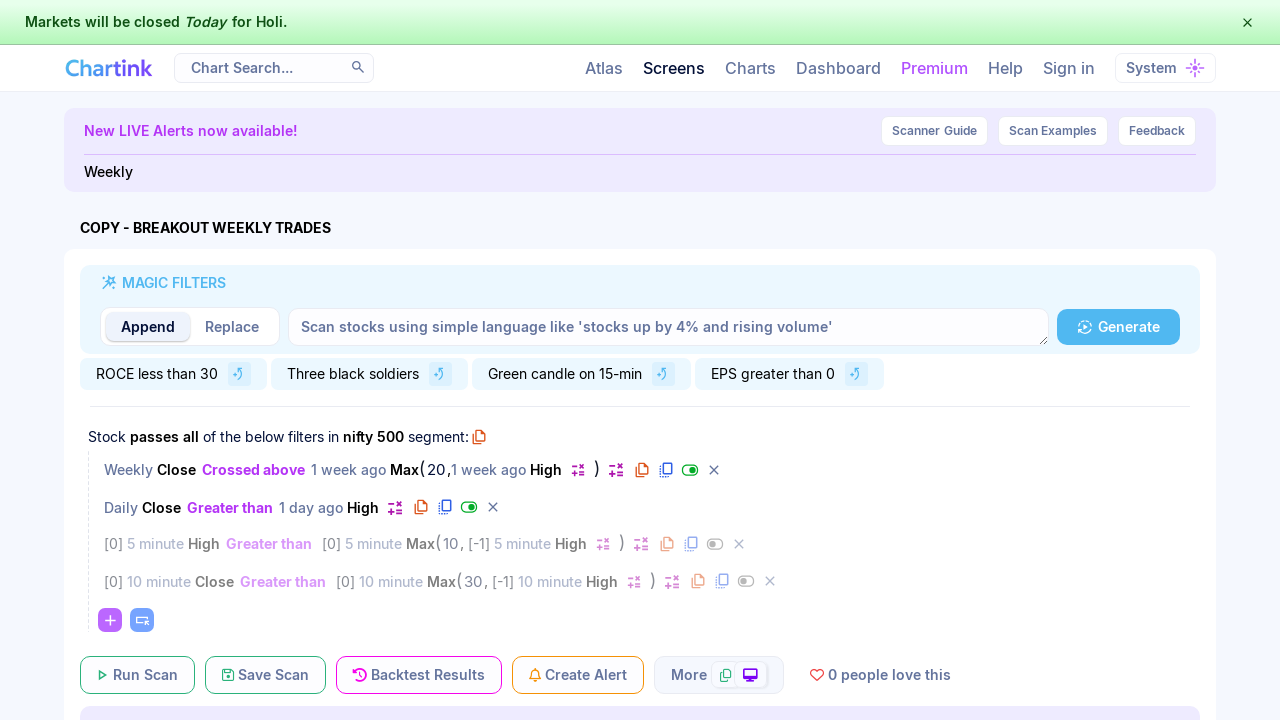